Tests dropdown selection functionality by selecting Option 1 from a dropdown menu.

Starting URL: https://the-internet.herokuapp.com/dropdown

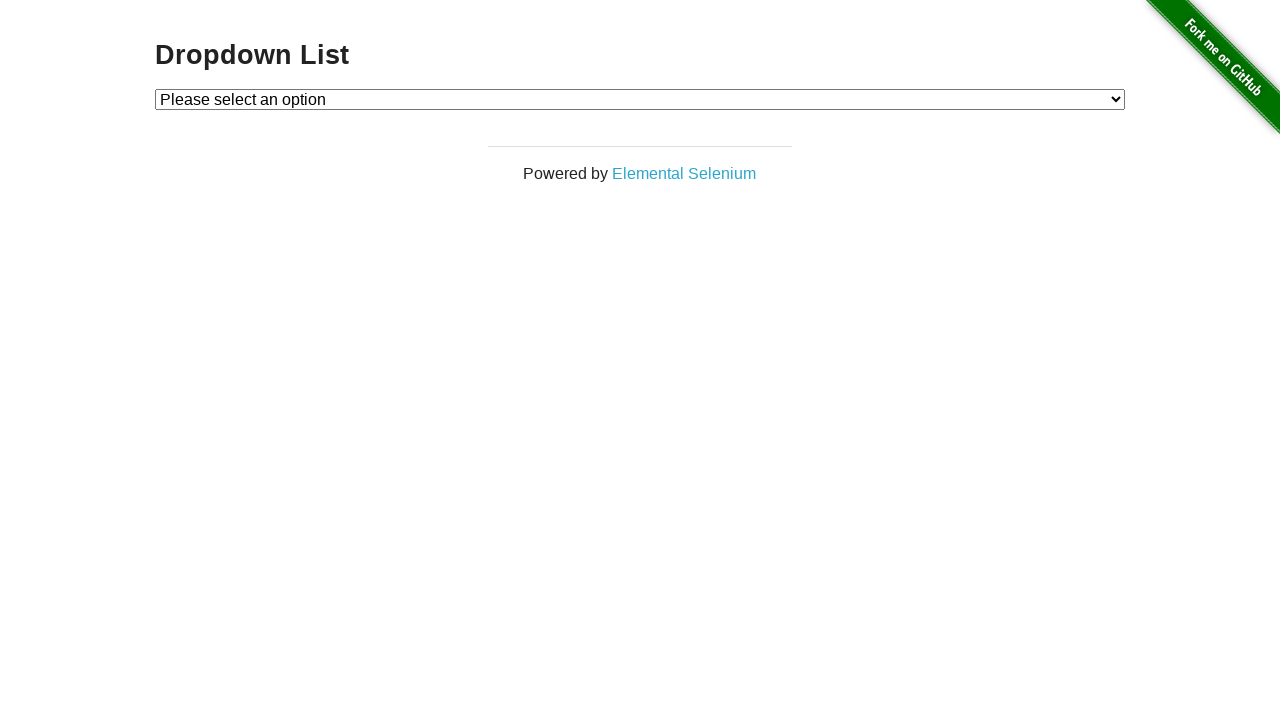

Navigated to dropdown page
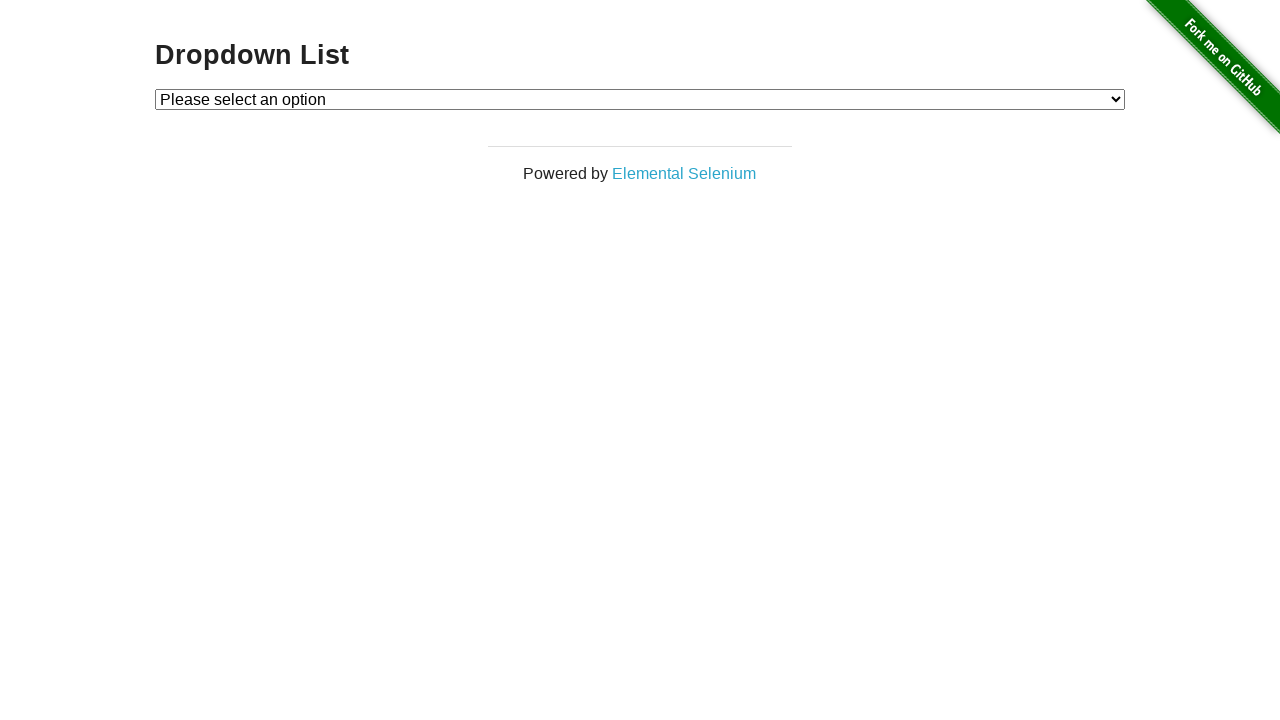

Selected Option 1 from dropdown menu on #dropdown
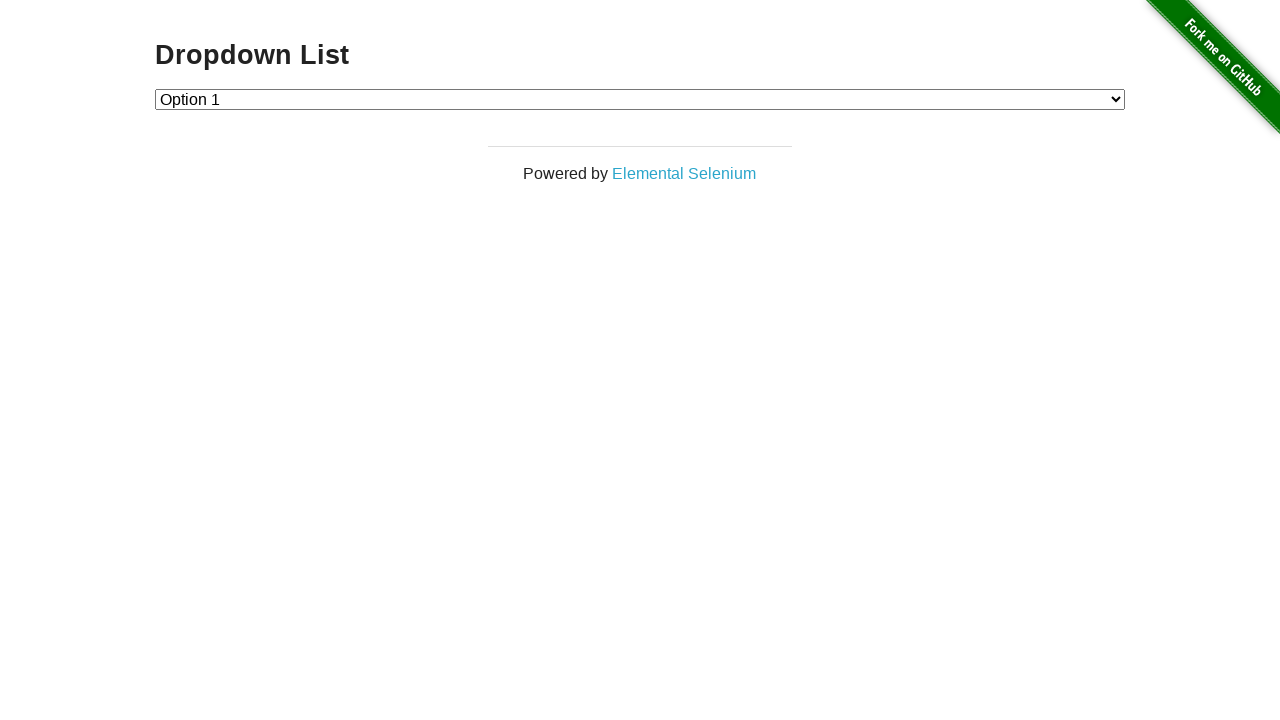

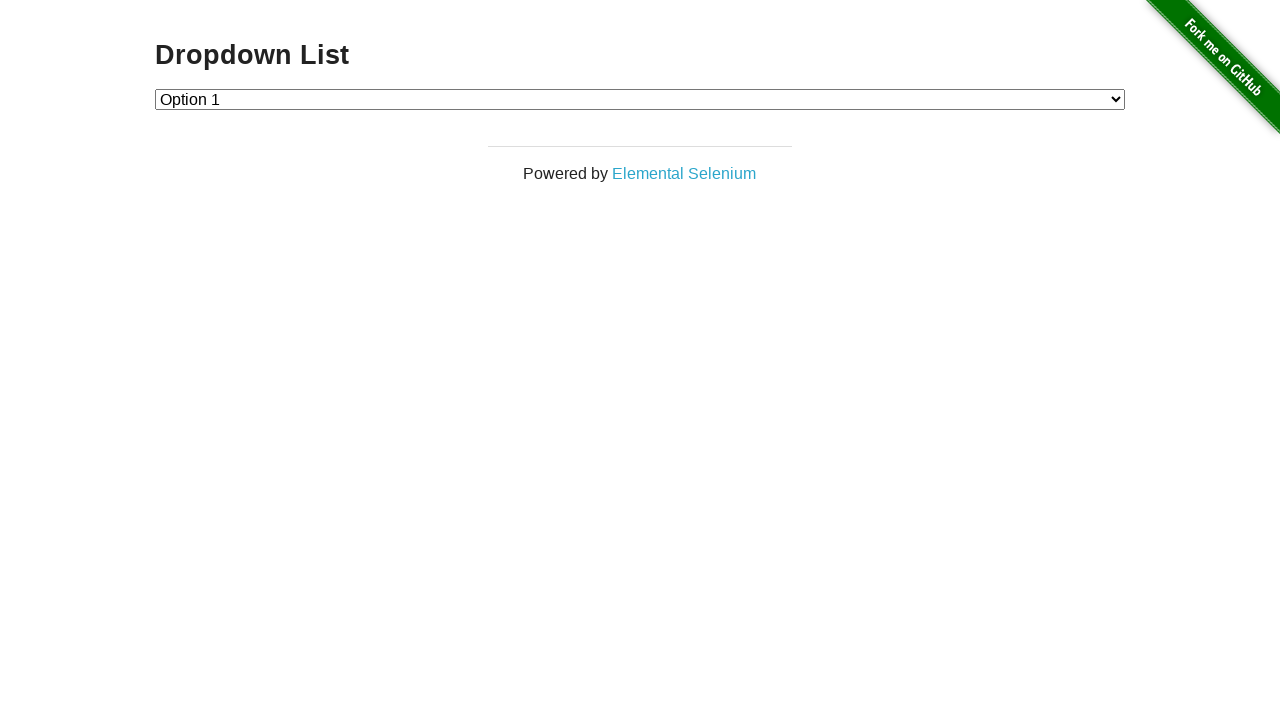